Tests a math challenge form by reading a value from the page, calculating a logarithmic function result, filling in the answer, checking required checkboxes, and submitting the form.

Starting URL: http://suninjuly.github.io/math.html

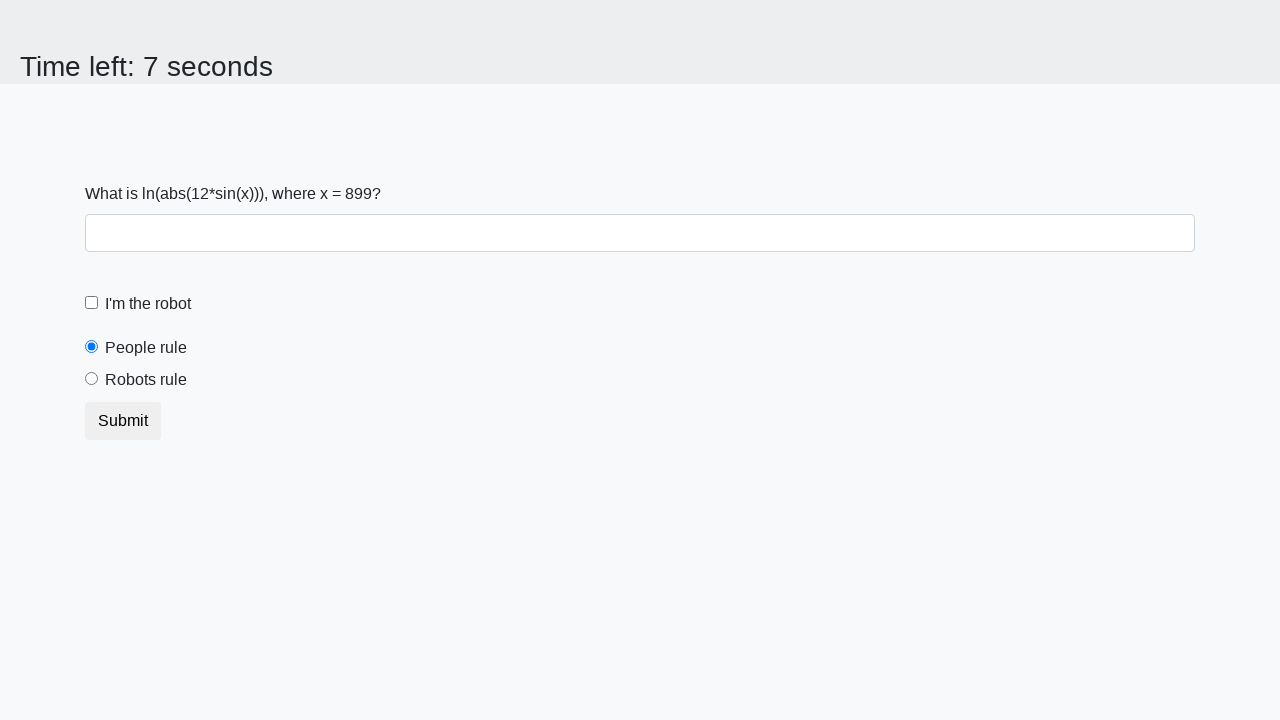

Read x value from #input_value element
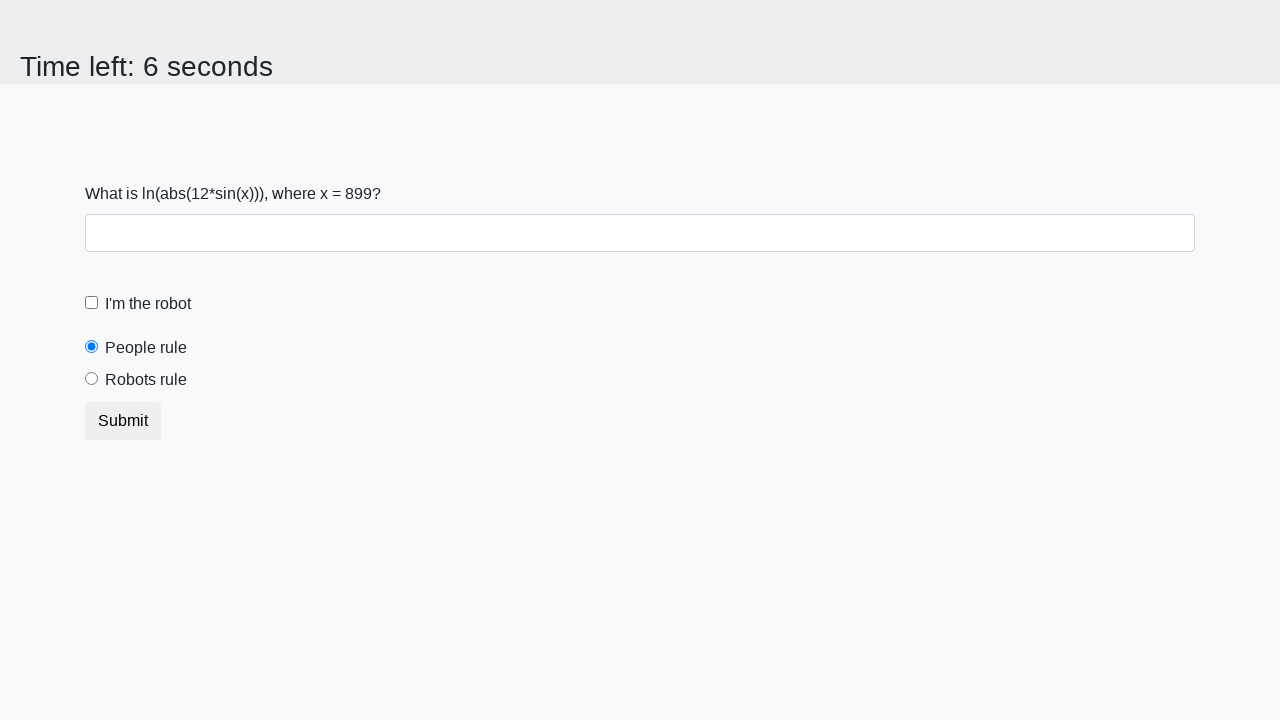

Calculated logarithmic function result: 1.7579352915861064
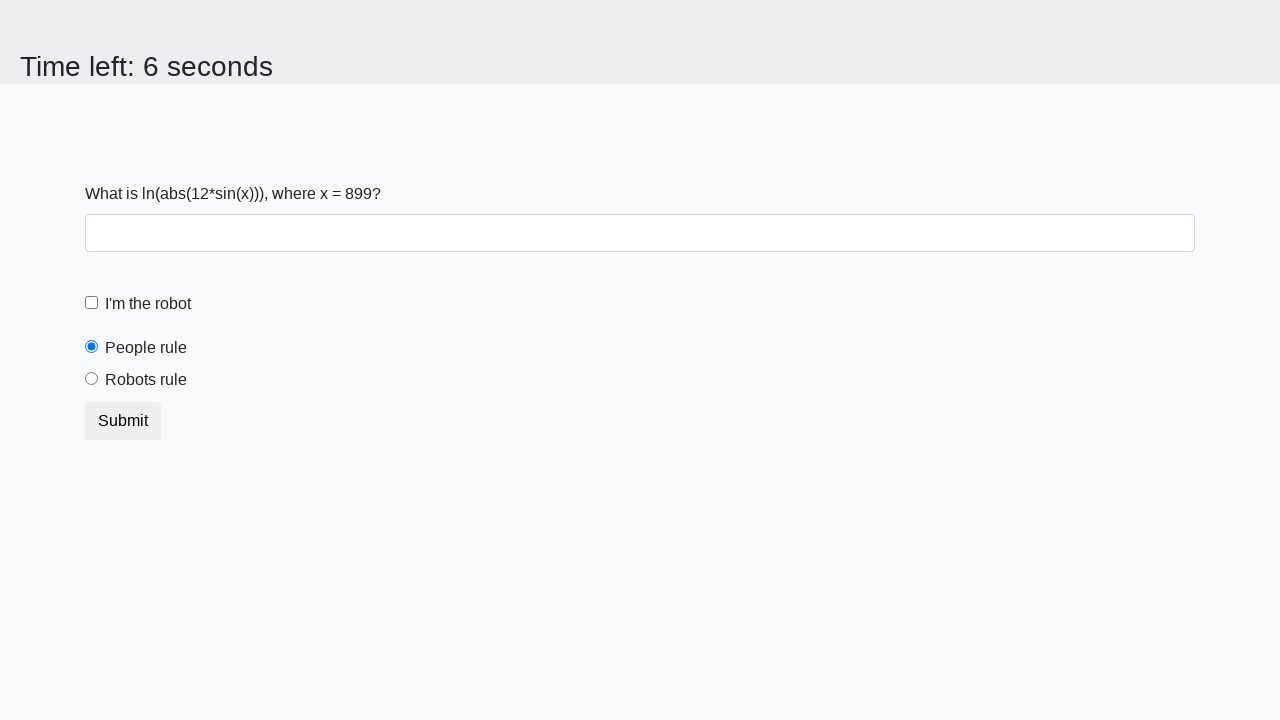

Filled answer field with calculated value: 1.7579352915861064 on #answer
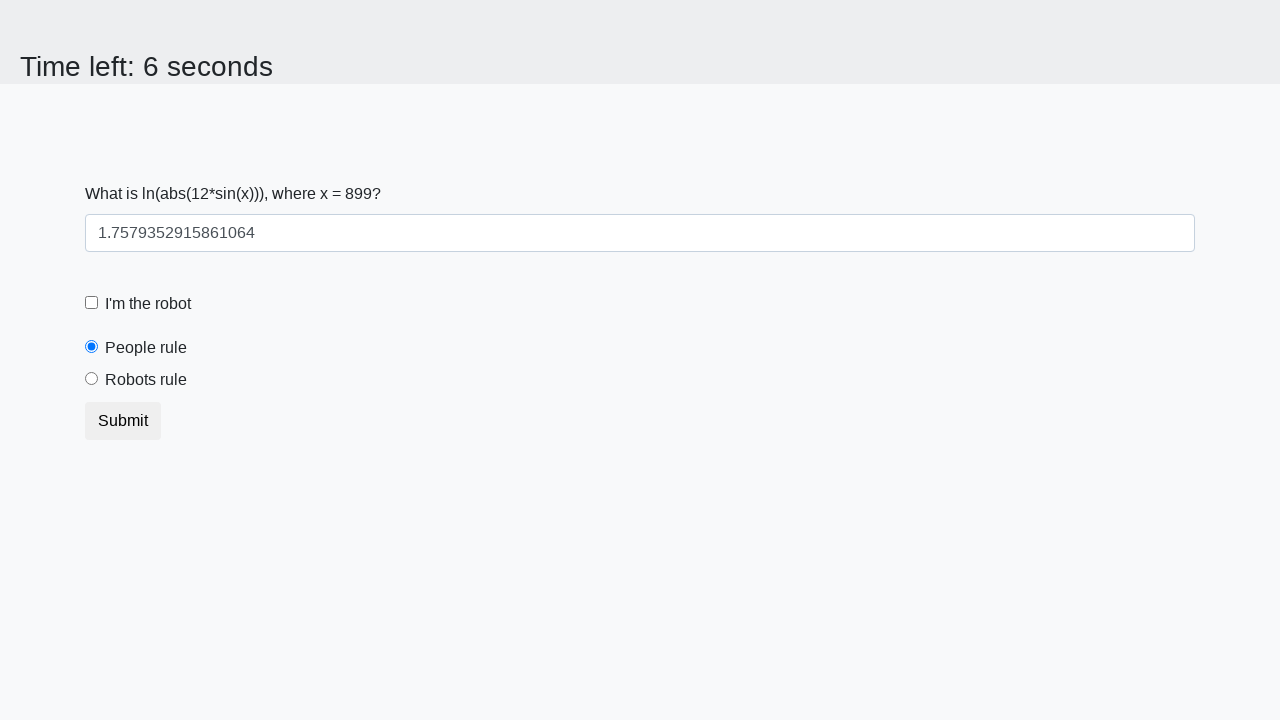

Clicked #robotCheckbox at (92, 303) on #robotCheckbox
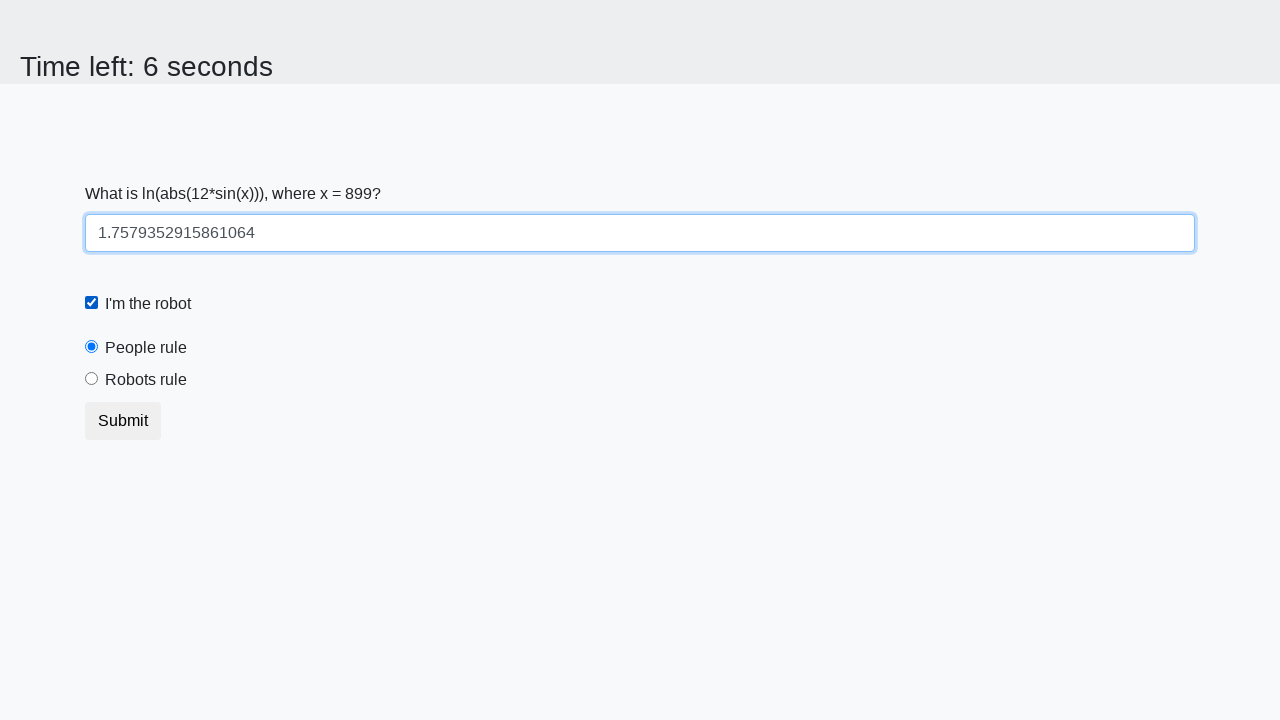

Clicked #robotsRule checkbox at (92, 379) on #robotsRule
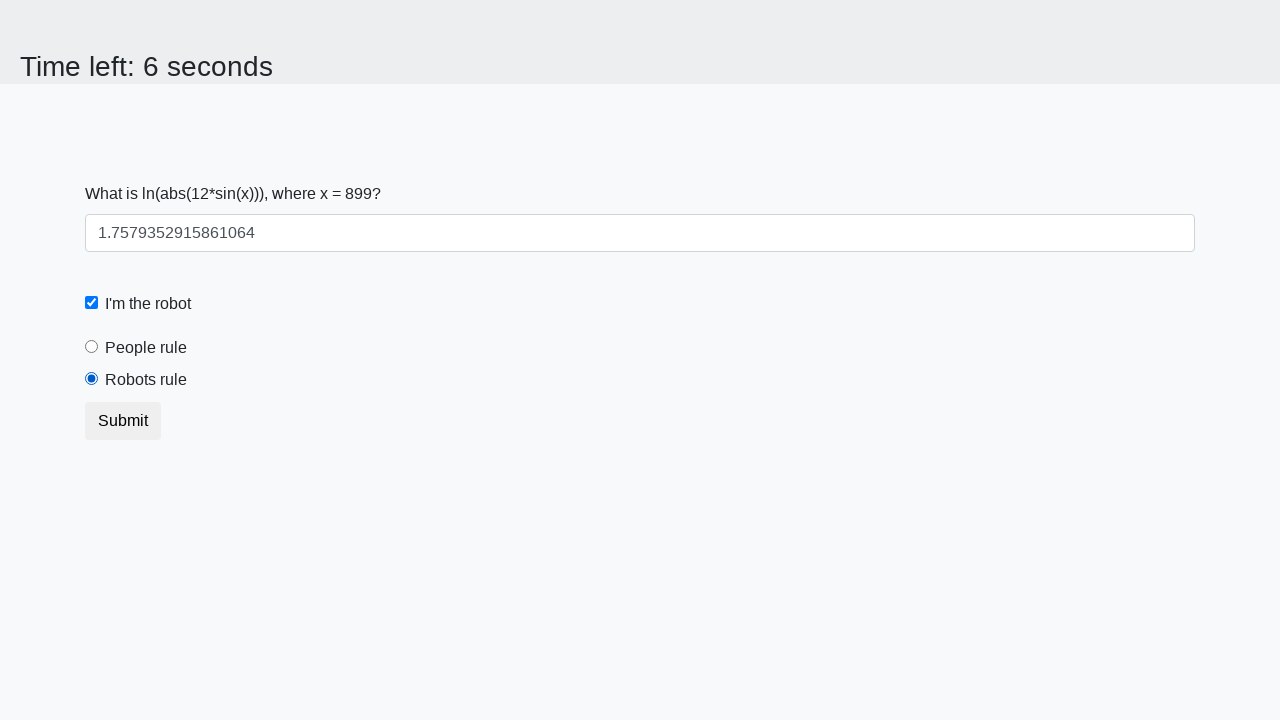

Clicked Submit button to submit the form at (123, 421) on xpath=//button[text()='Submit']
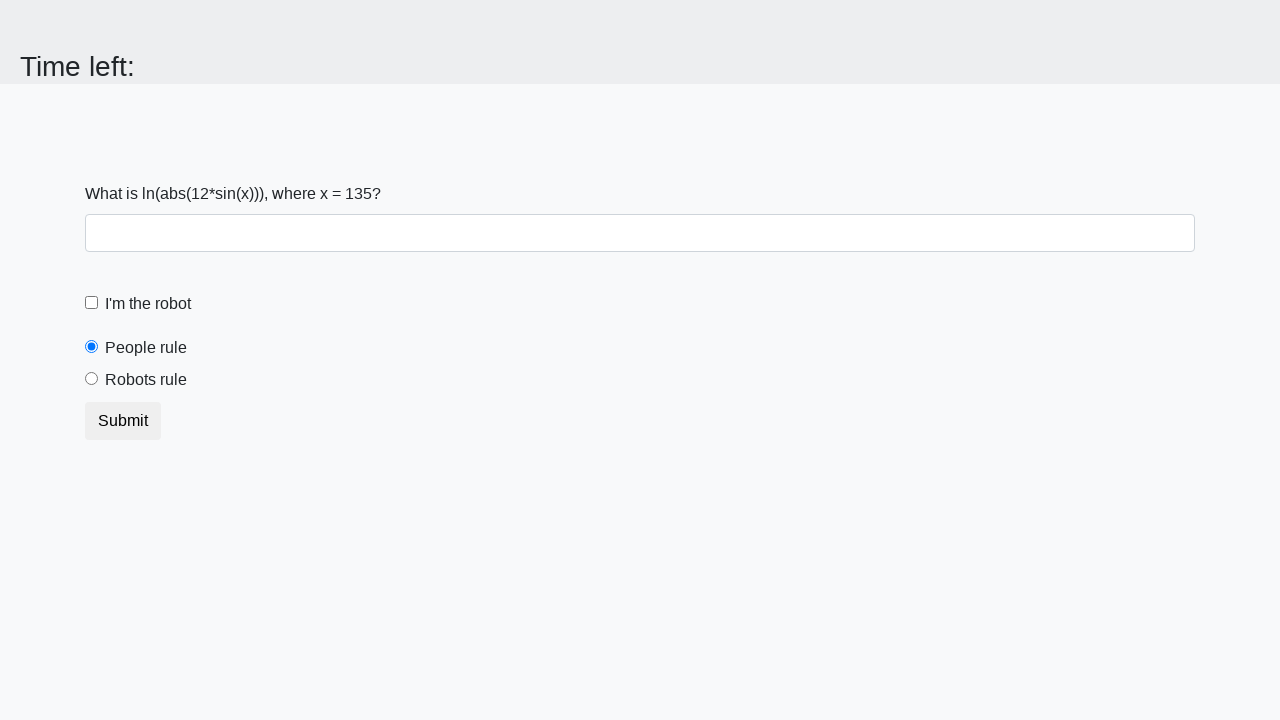

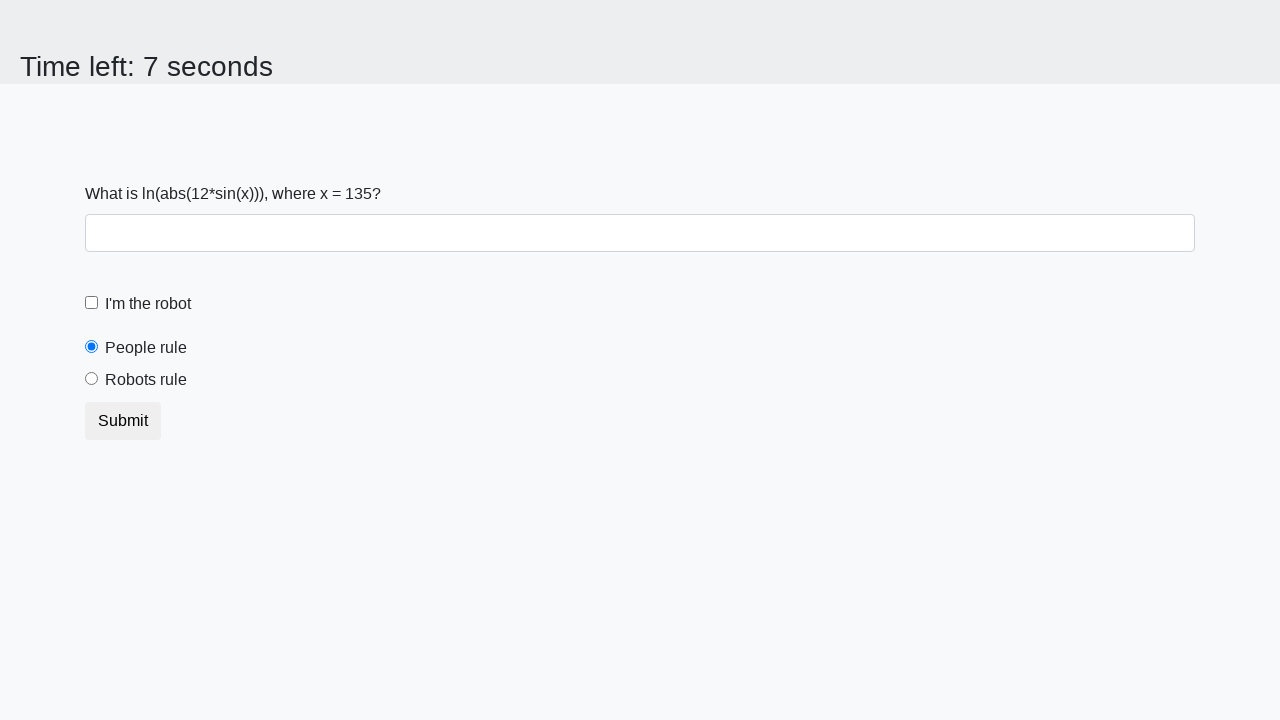